Tests typing functionality on a forgot password page by entering an email address into the email field

Starting URL: https://the-internet.herokuapp.com/forgot_password

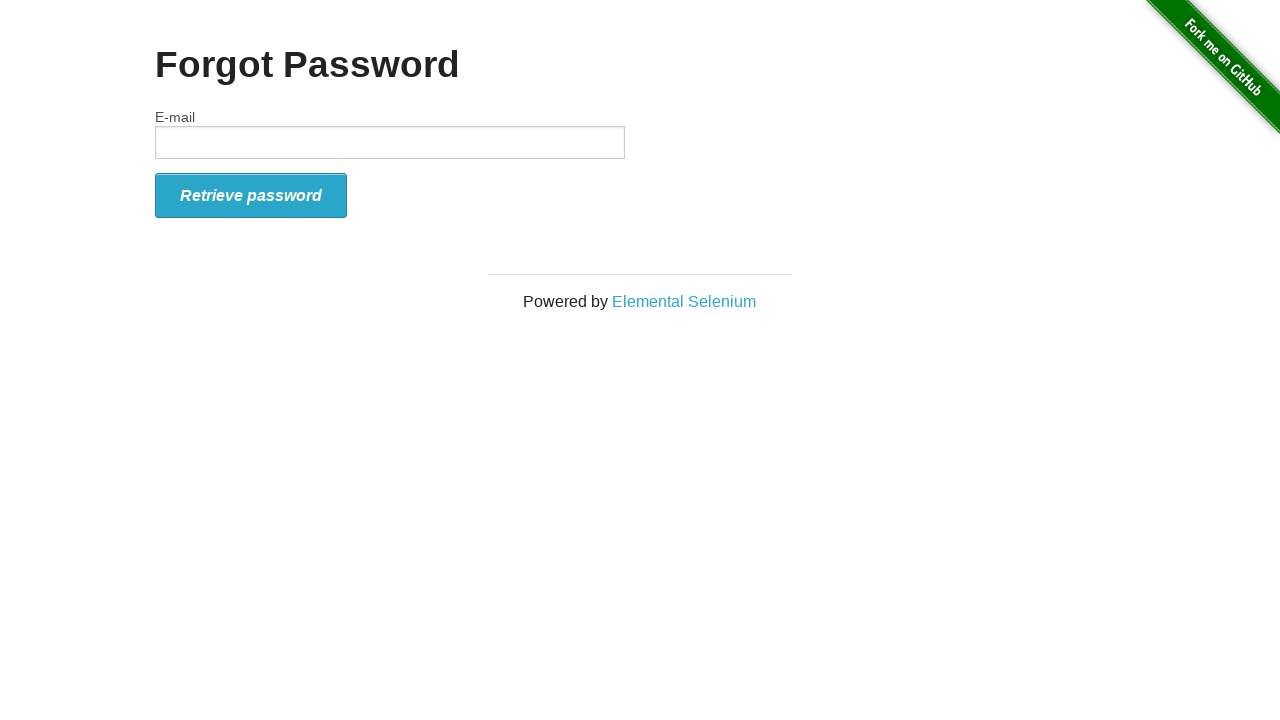

Entered email address 'ixchel@mail.com' into the email field on #email
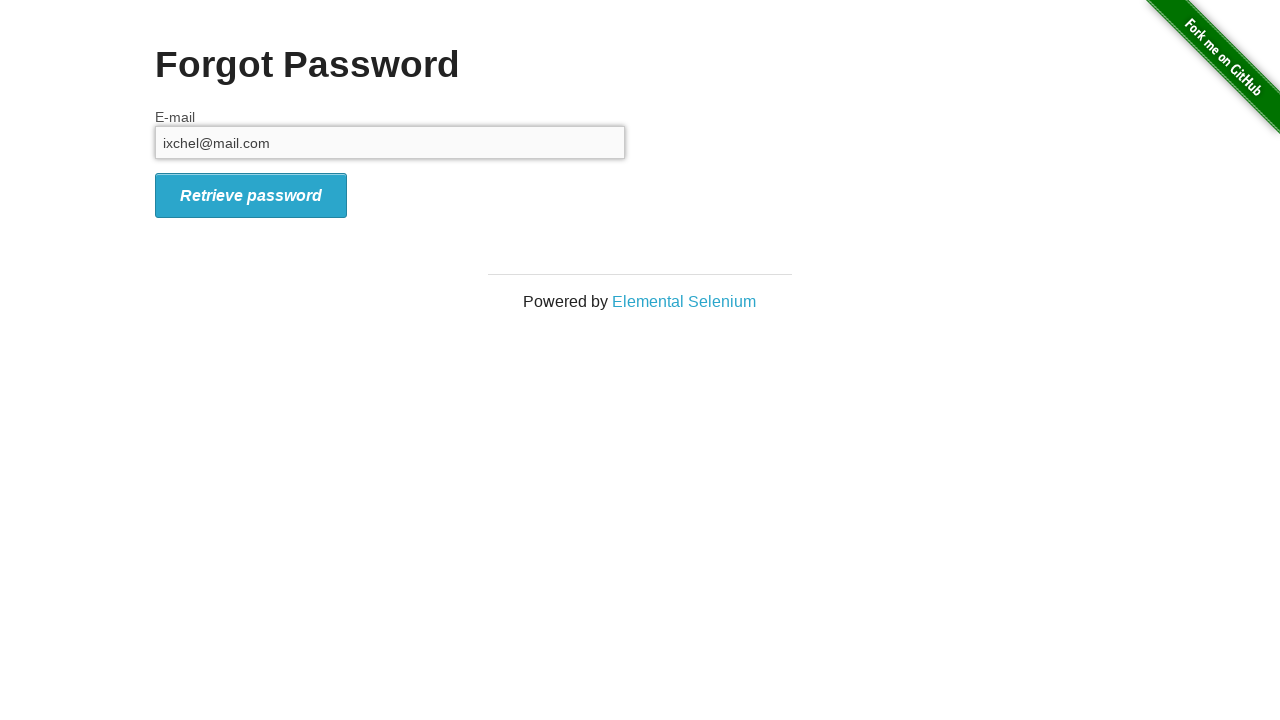

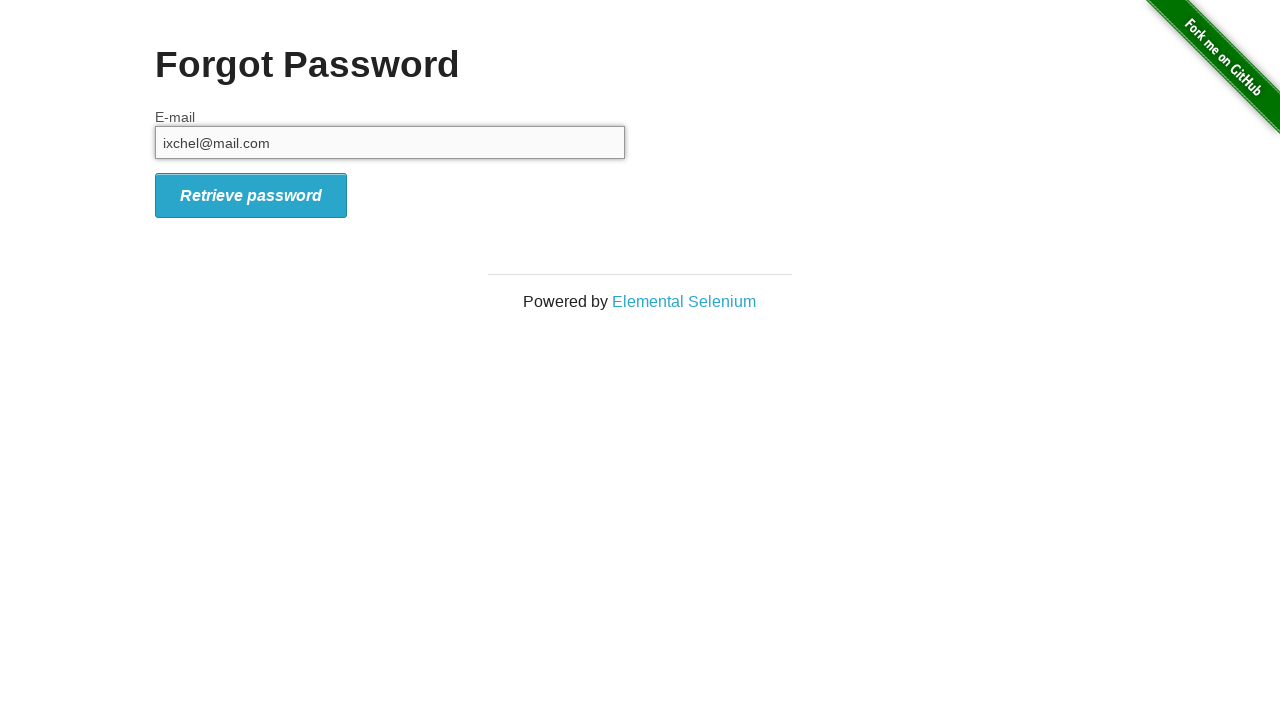